Tests sorting a data table by the dues column in ascending order using class-based CSS selectors

Starting URL: http://the-internet.herokuapp.com/tables

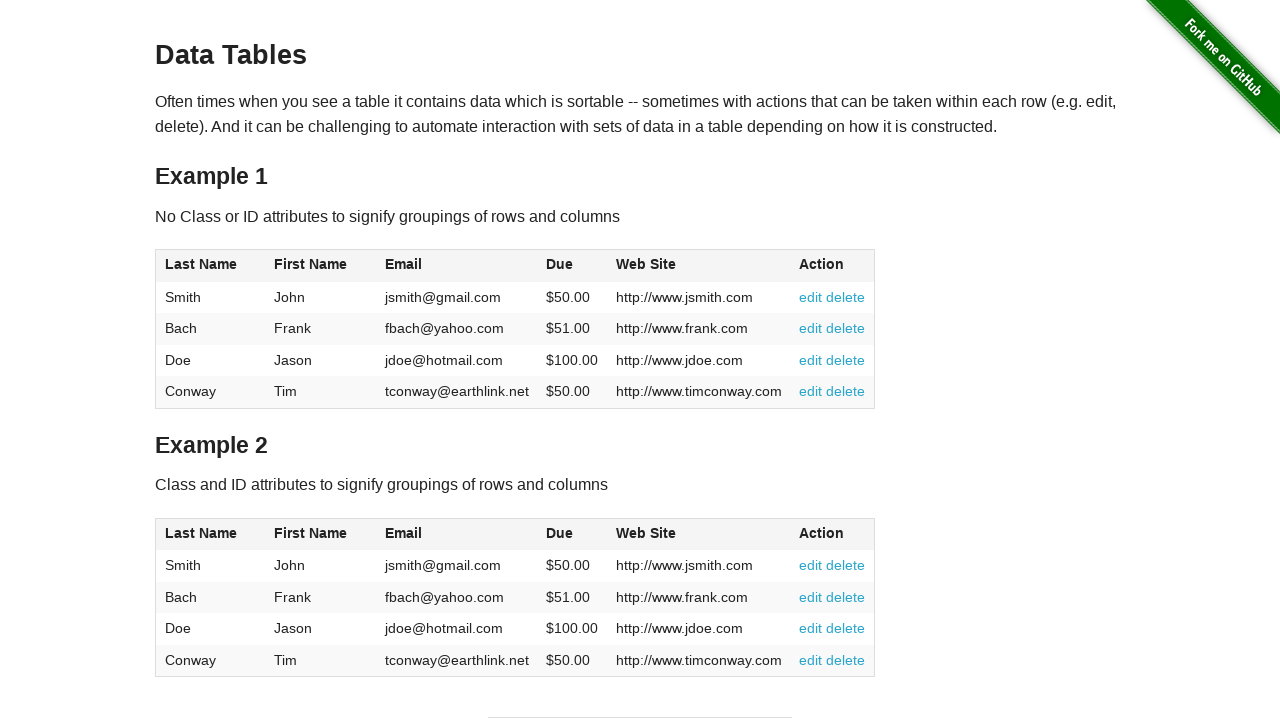

Clicked dues column header to sort in ascending order at (560, 533) on #table2 thead .dues
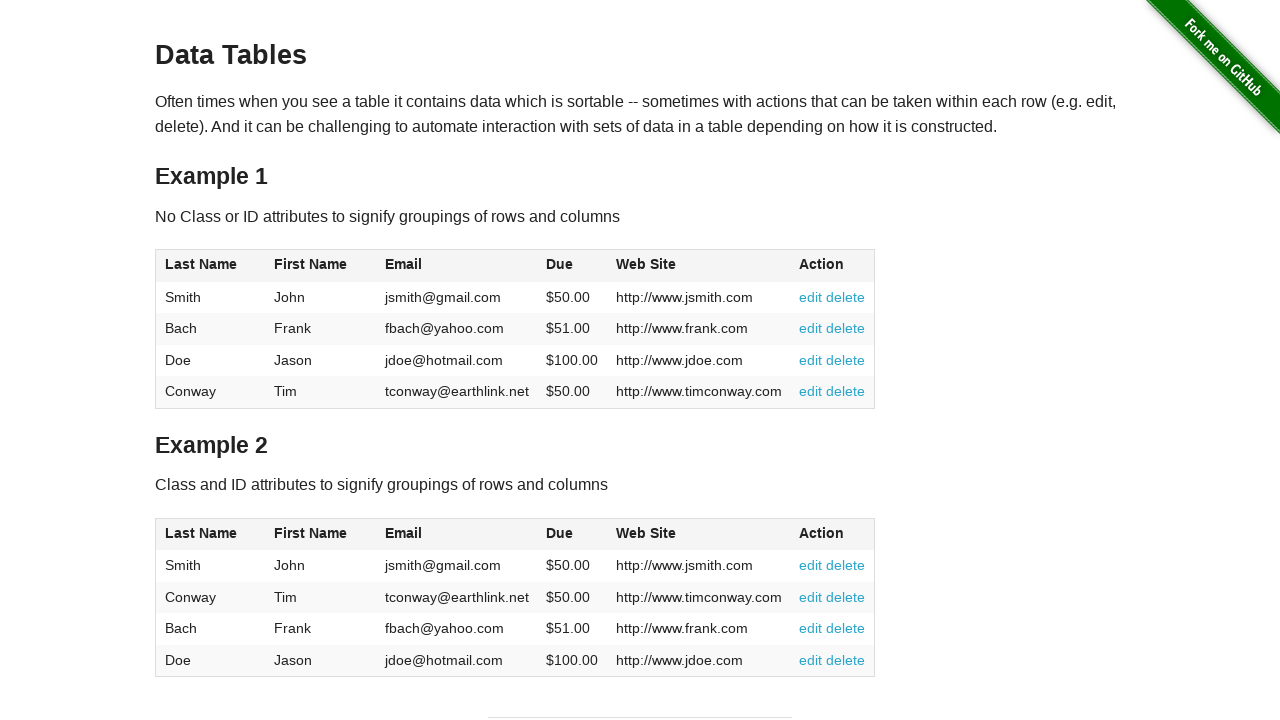

Data table body dues cells loaded after sorting
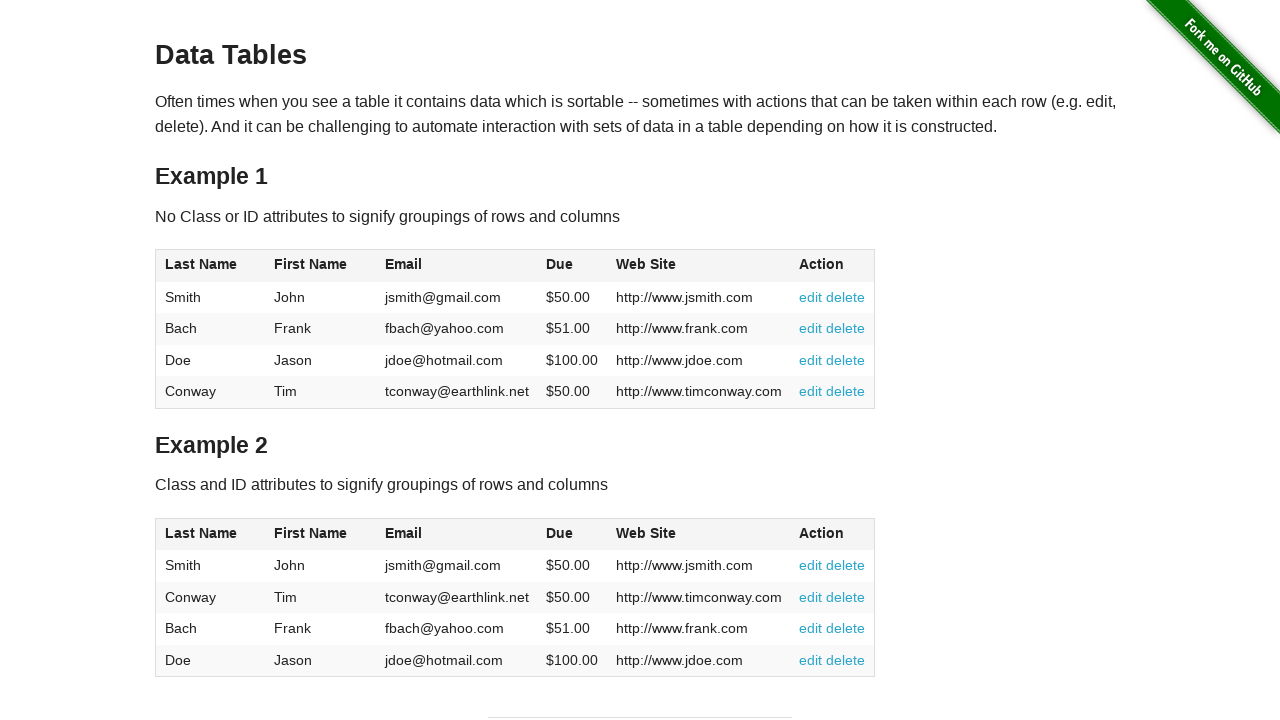

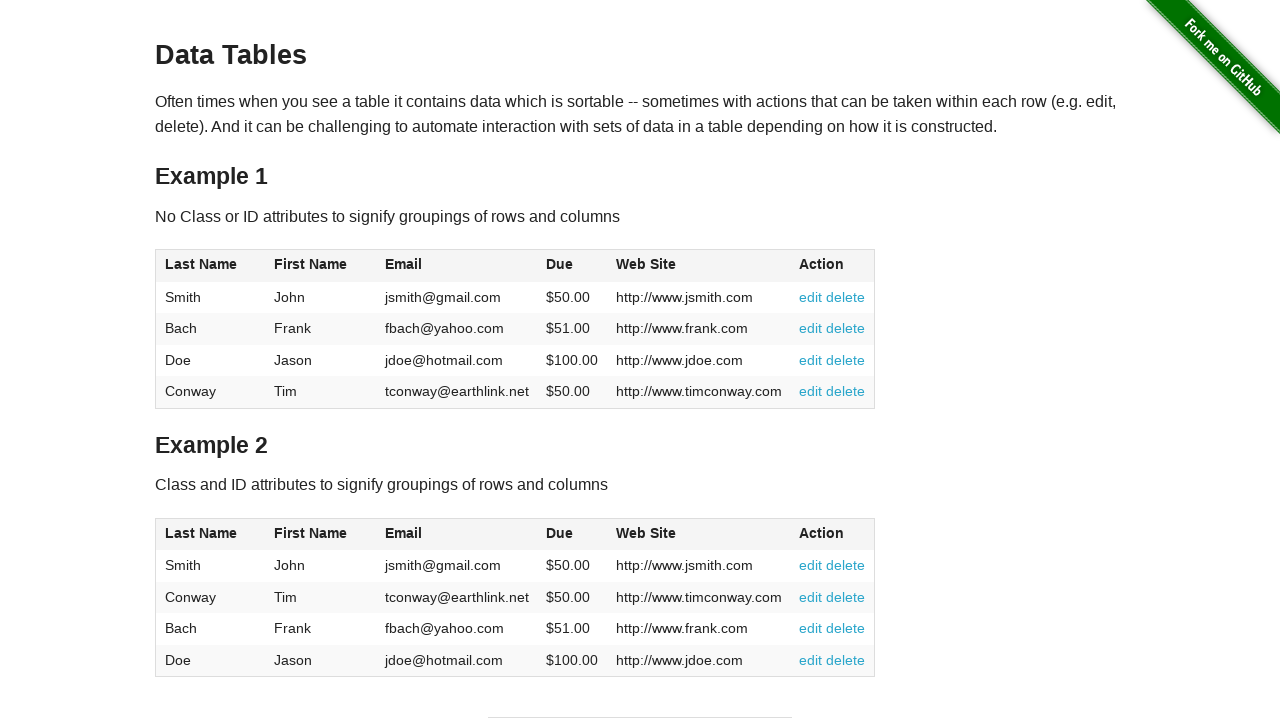